Navigates to the collection list page and clicks on the UNSEEN LAYERS item

Starting URL: https://dagit.club/ko/collection/list/

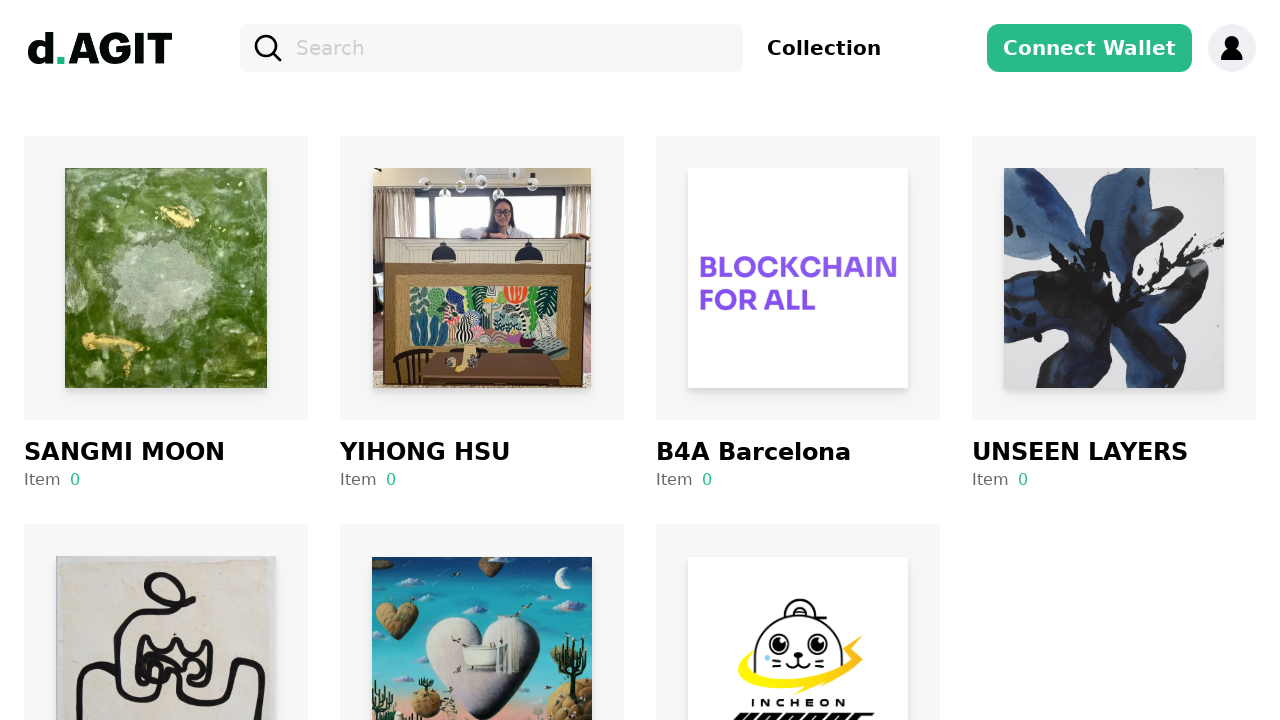

Navigated to collection list page
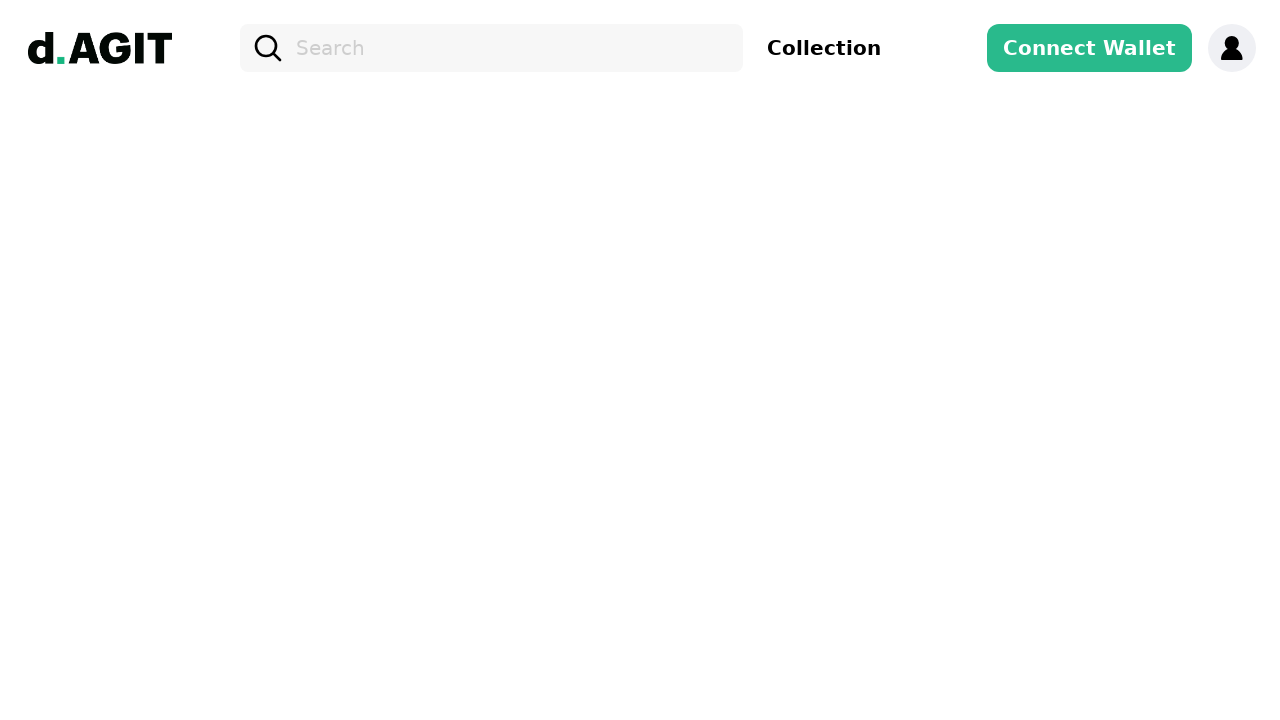

Clicked on UNSEEN LAYERS item at (1114, 444) on internal:text="UNSEEN LAYERS"i
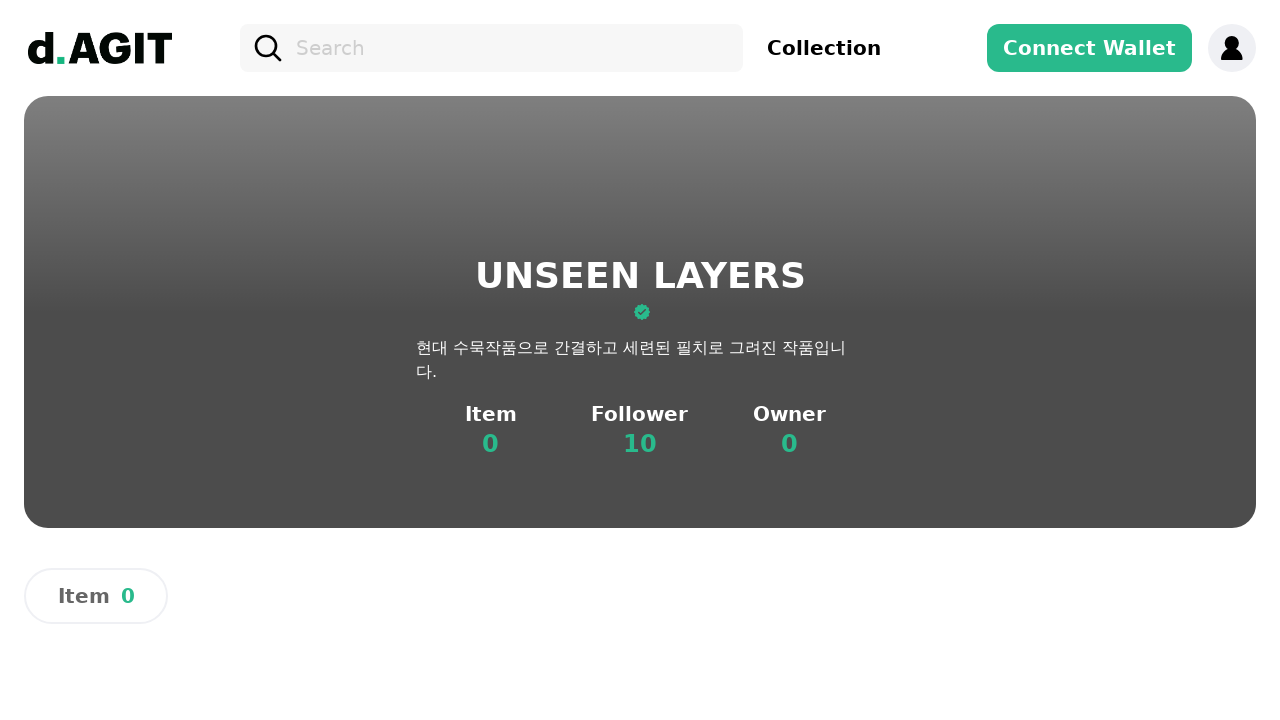

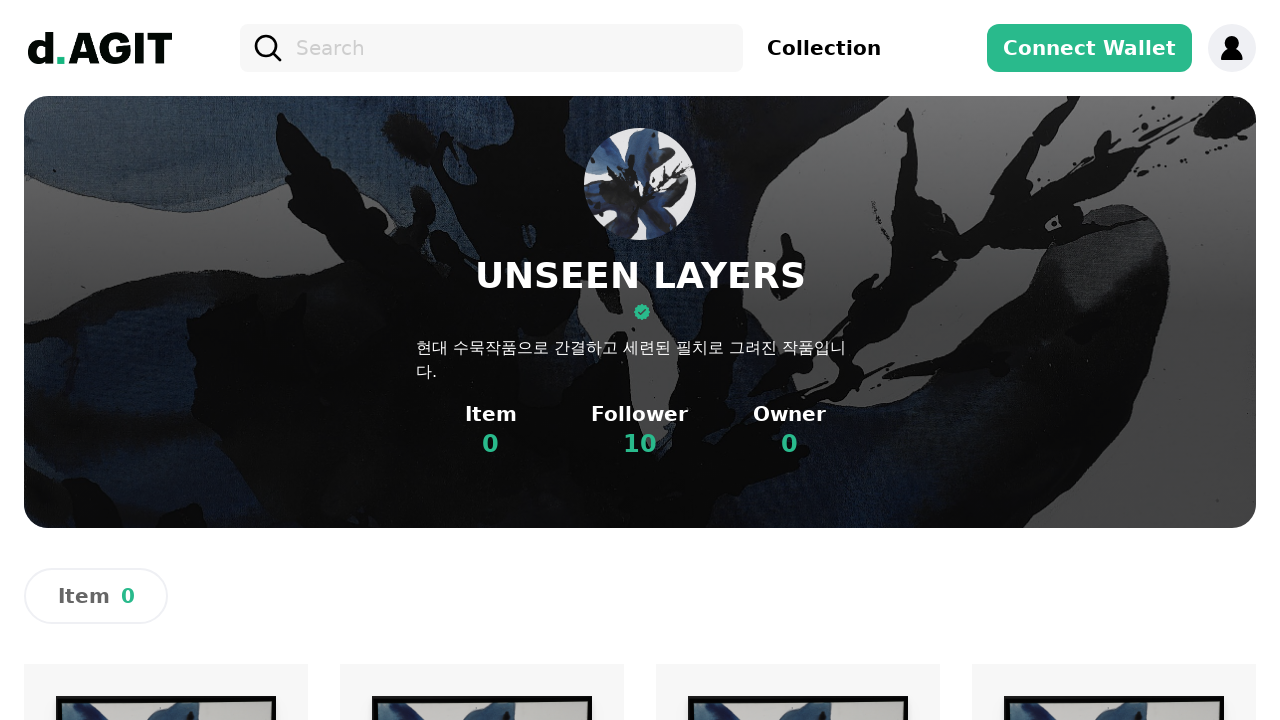